Tests the single click functionality on the 'Click Me' button and verifies the dynamic click success message appears.

Starting URL: https://demoqa.com/buttons

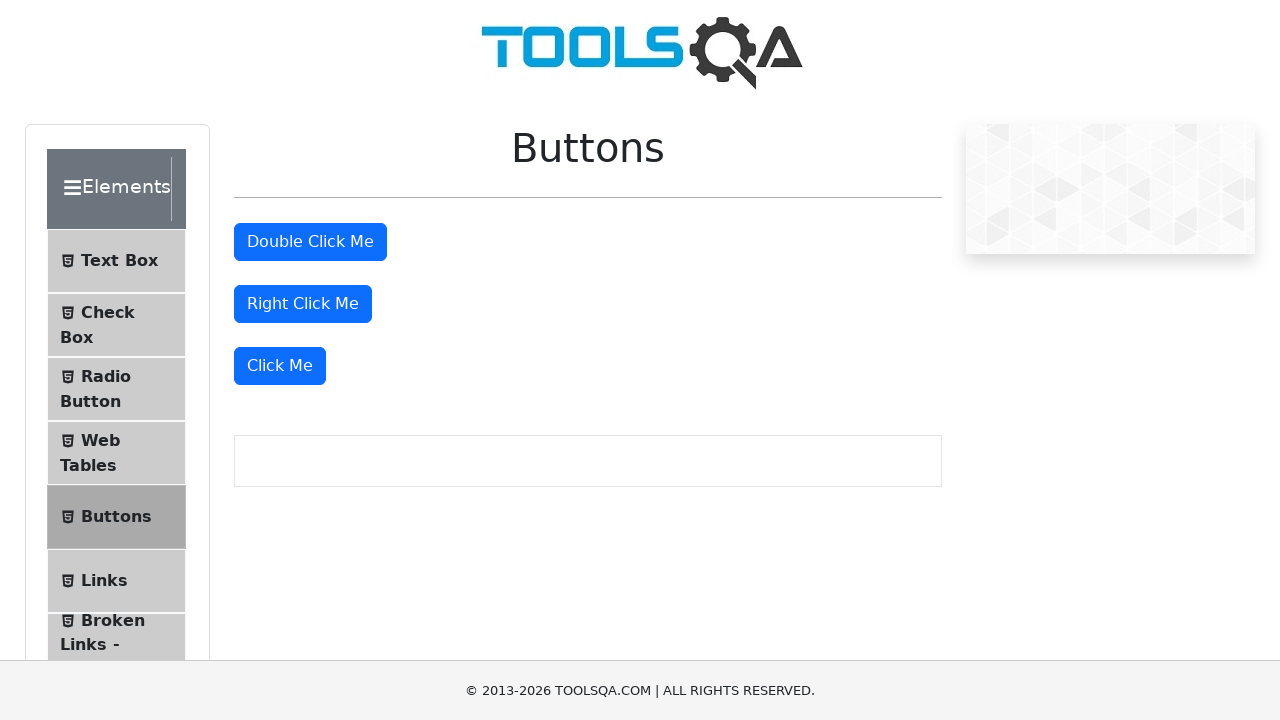

Clicked the 'Click Me' button for dynamic/single click at (280, 366) on xpath=//button[text()='Click Me']
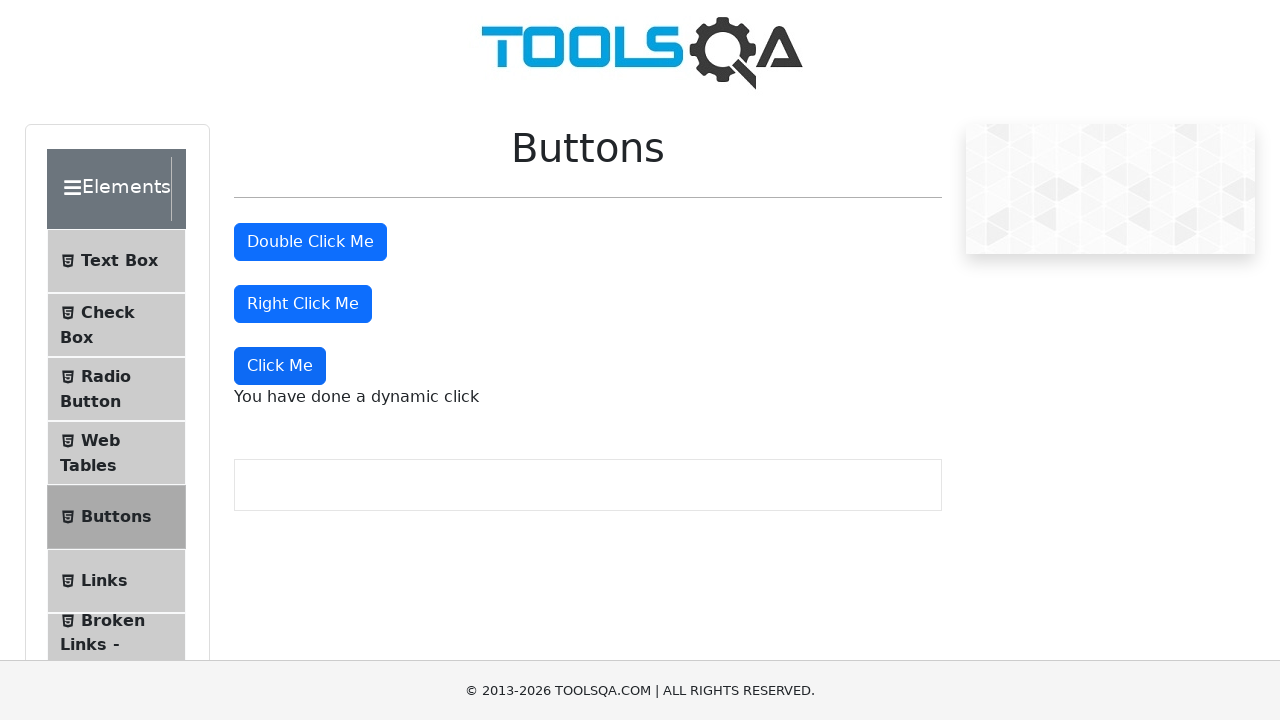

Dynamic click message appeared
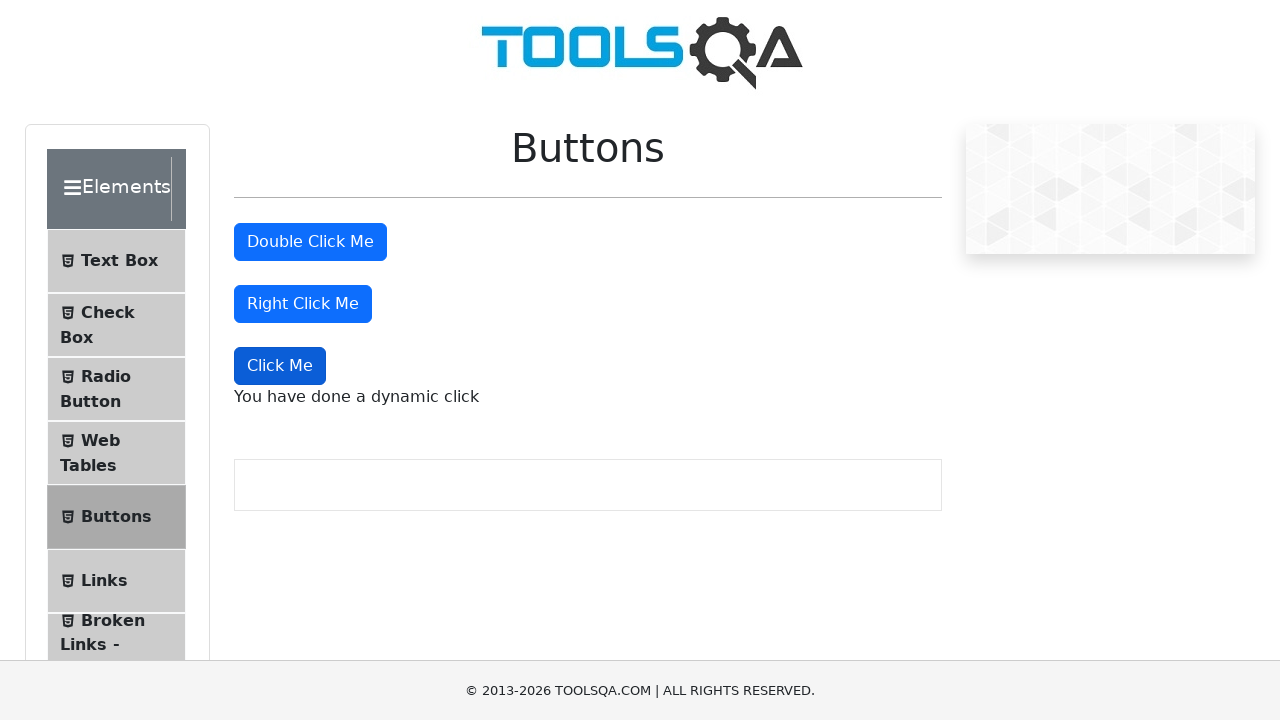

Retrieved dynamic click success message text
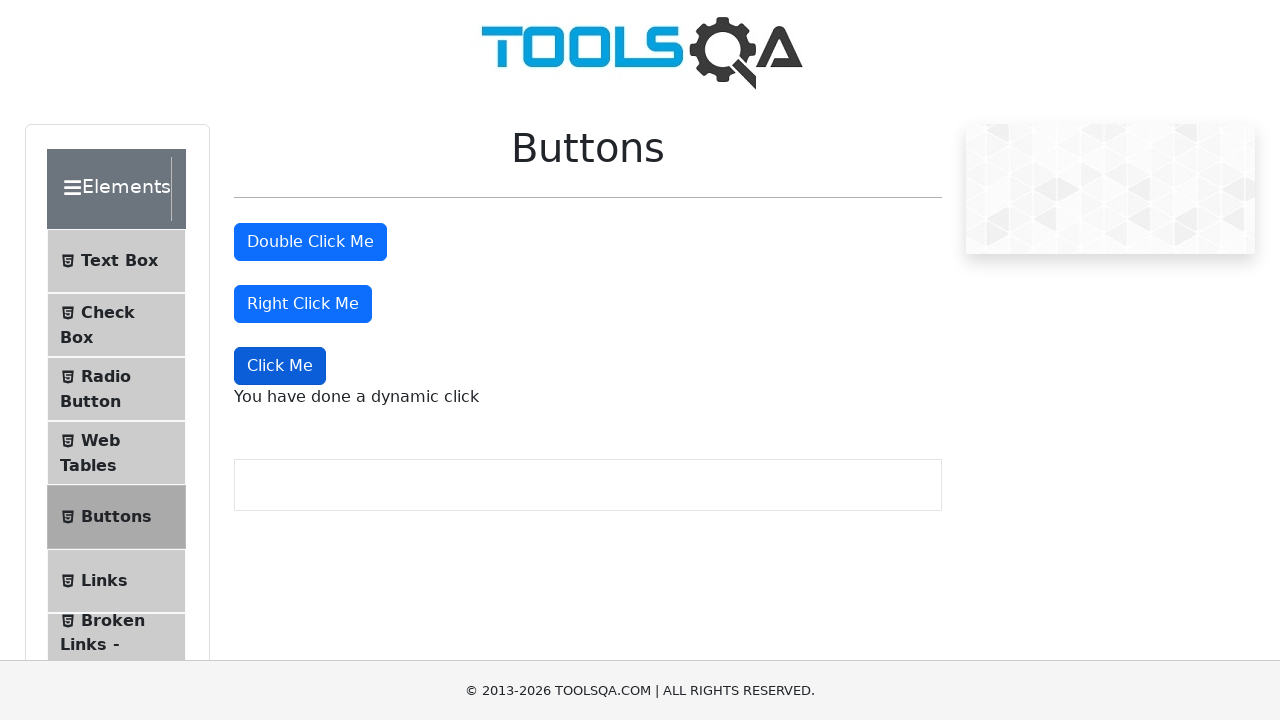

Verified dynamic click success message is correct
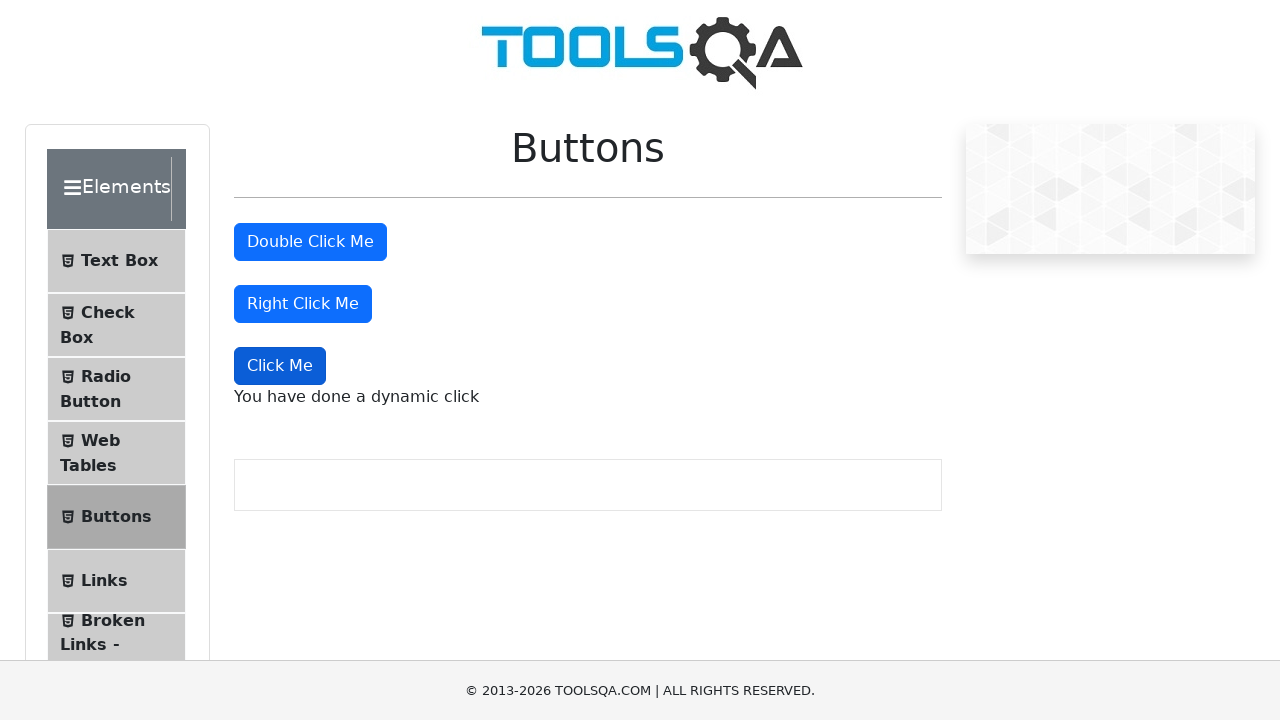

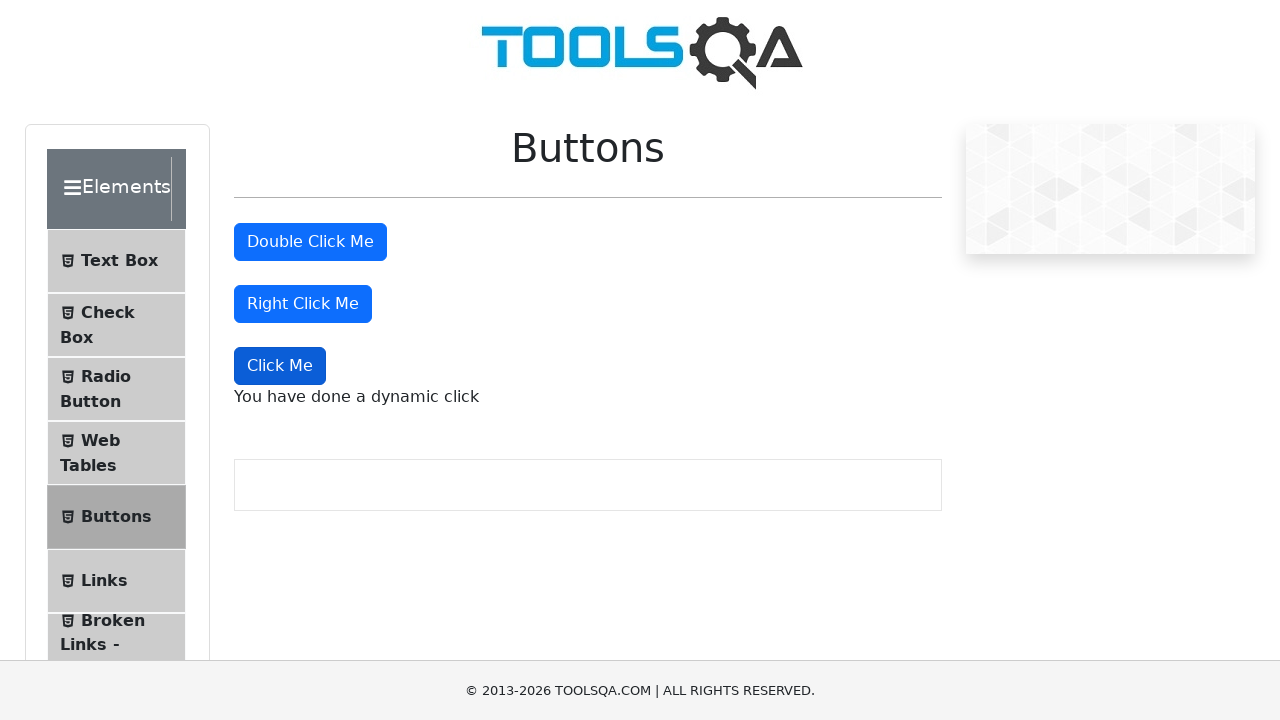